Tests password recovery functionality by entering an email and submitting the form

Starting URL: https://qa-practice.netlify.app/recover-password

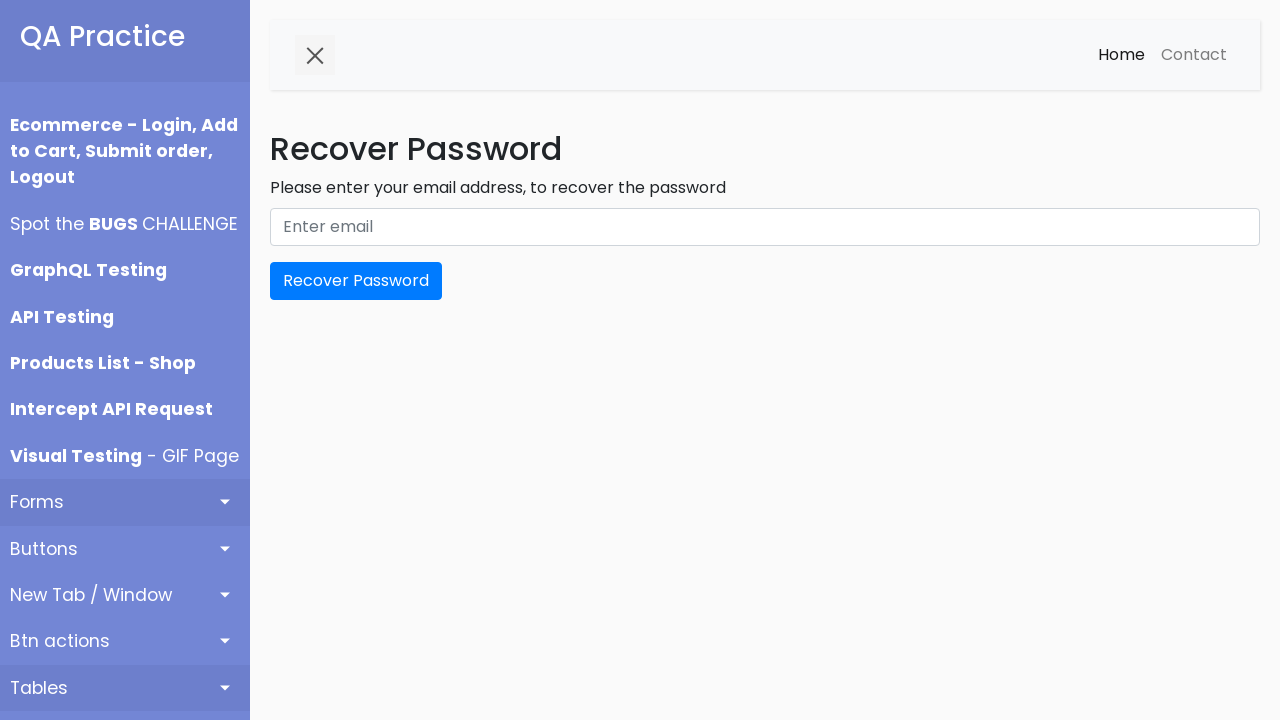

Filled email field with 'testrecovery@gmail.com' on #email
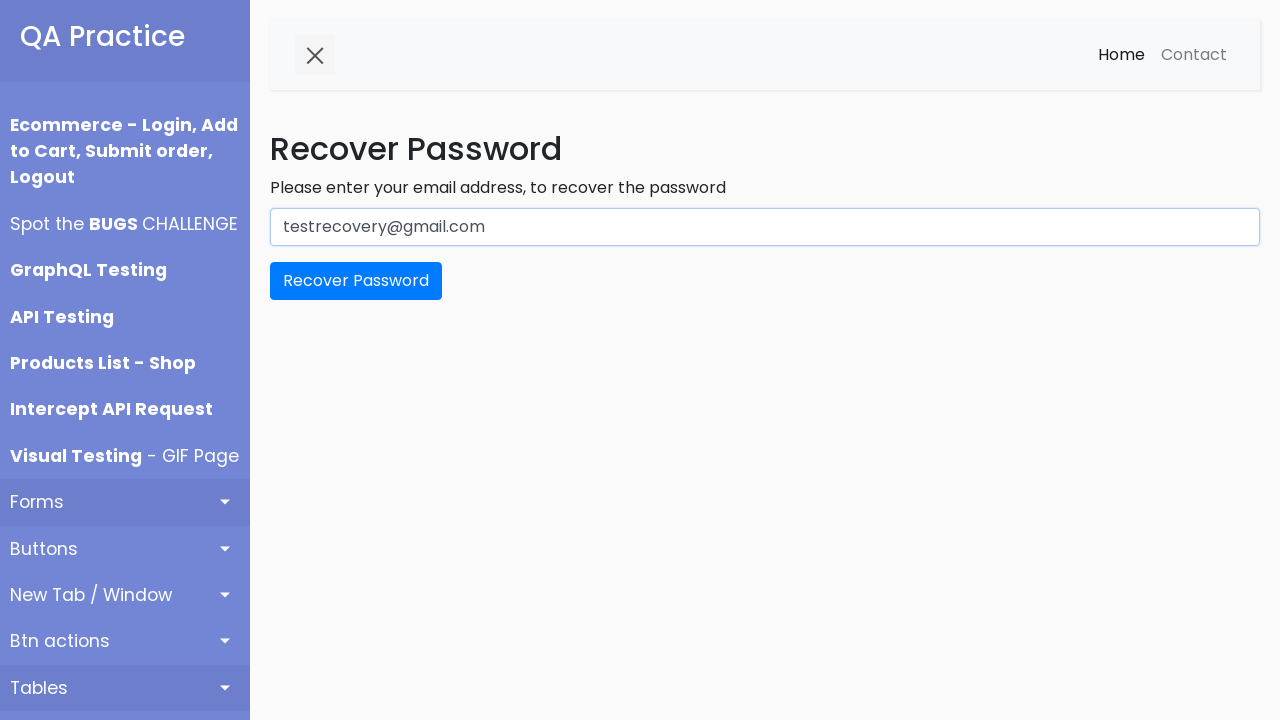

Clicked recover password submit button at (356, 281) on button[type='submit']
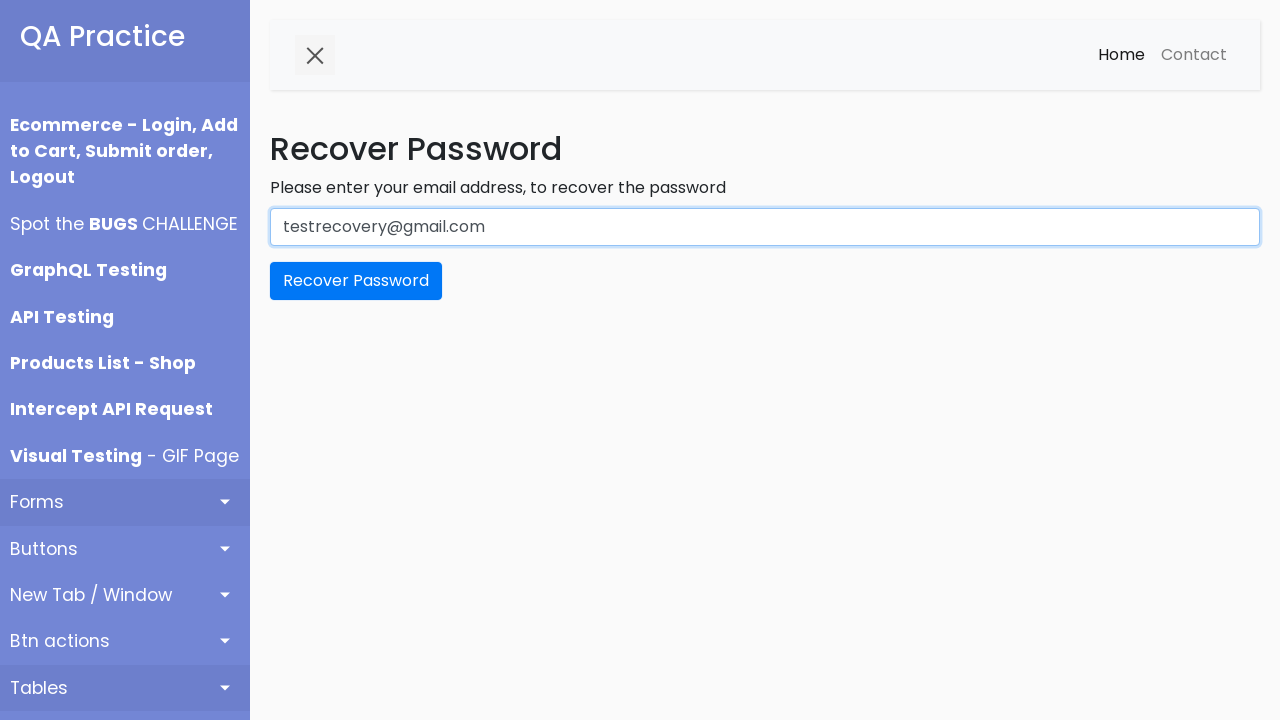

Password recovery confirmation message appeared
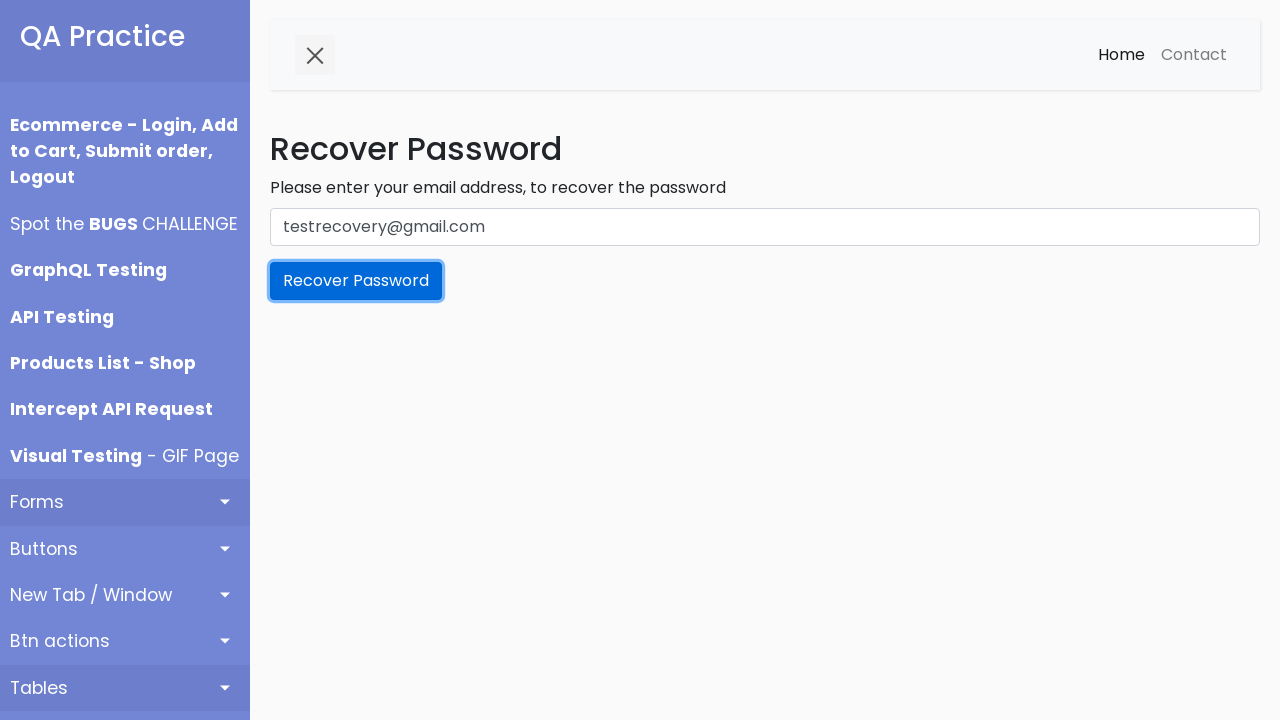

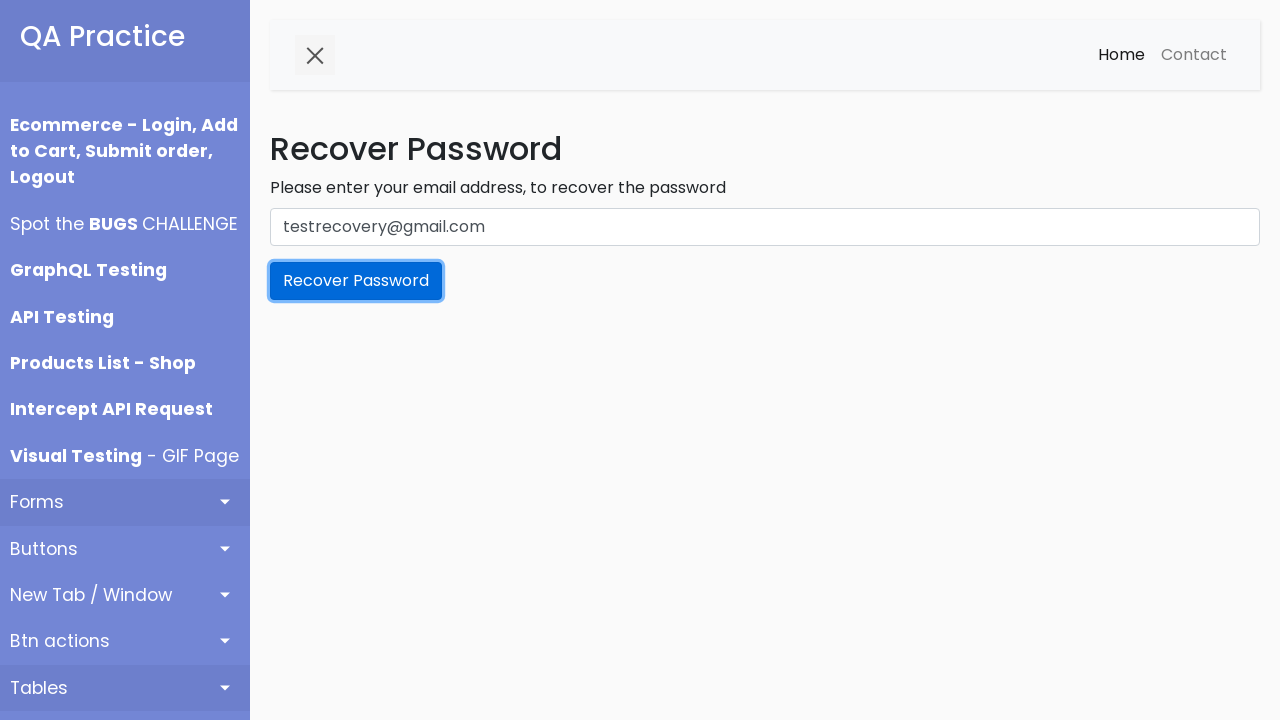